Tests a practice form by filling in user details including first name, last name, selecting gender, experience level, date, profession, tools, and continent, then submitting the form.

Starting URL: https://awesomeqa.com/practice.html

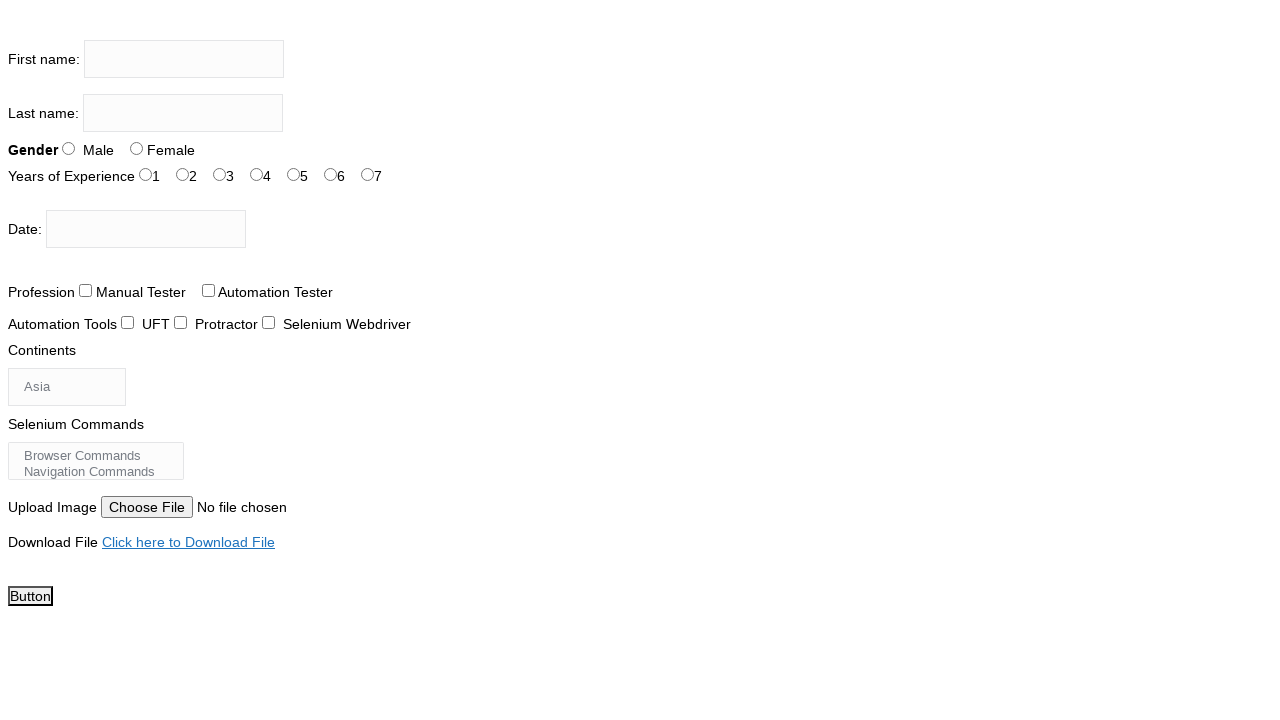

Filled first name field with 'John' on input[name='firstname']
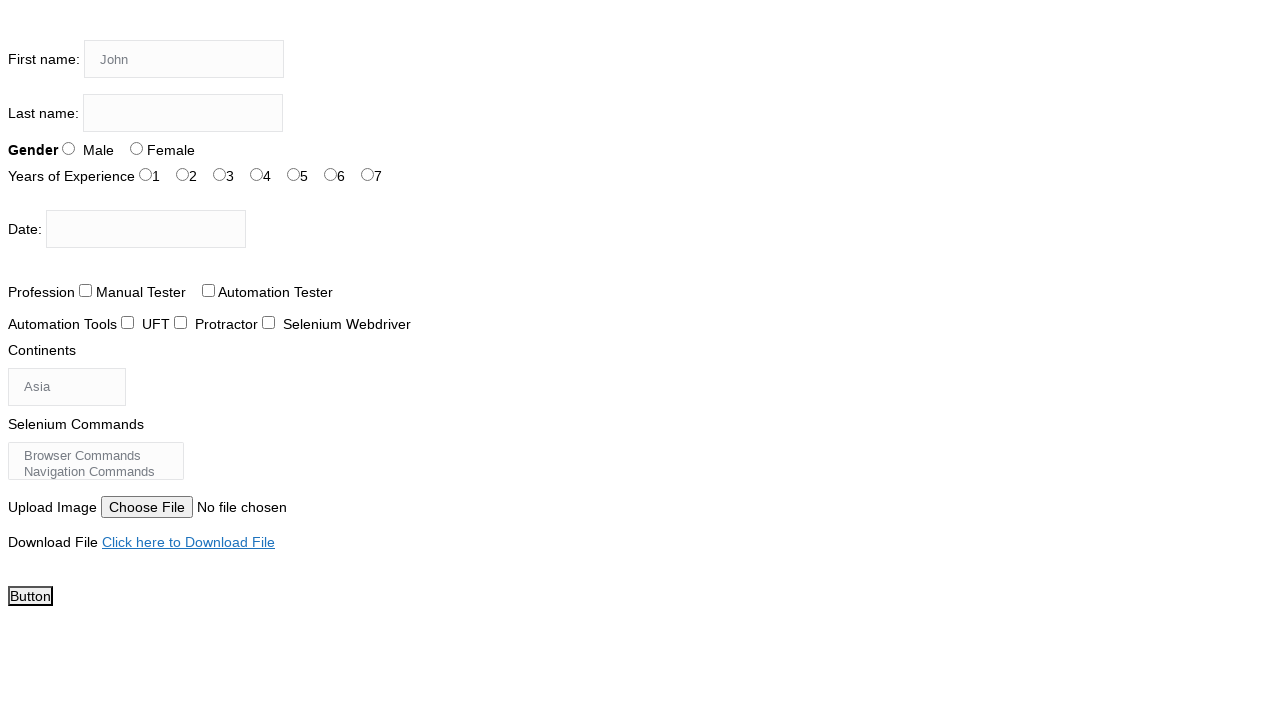

Filled last name field with 'Doe' on input[name='lastname']
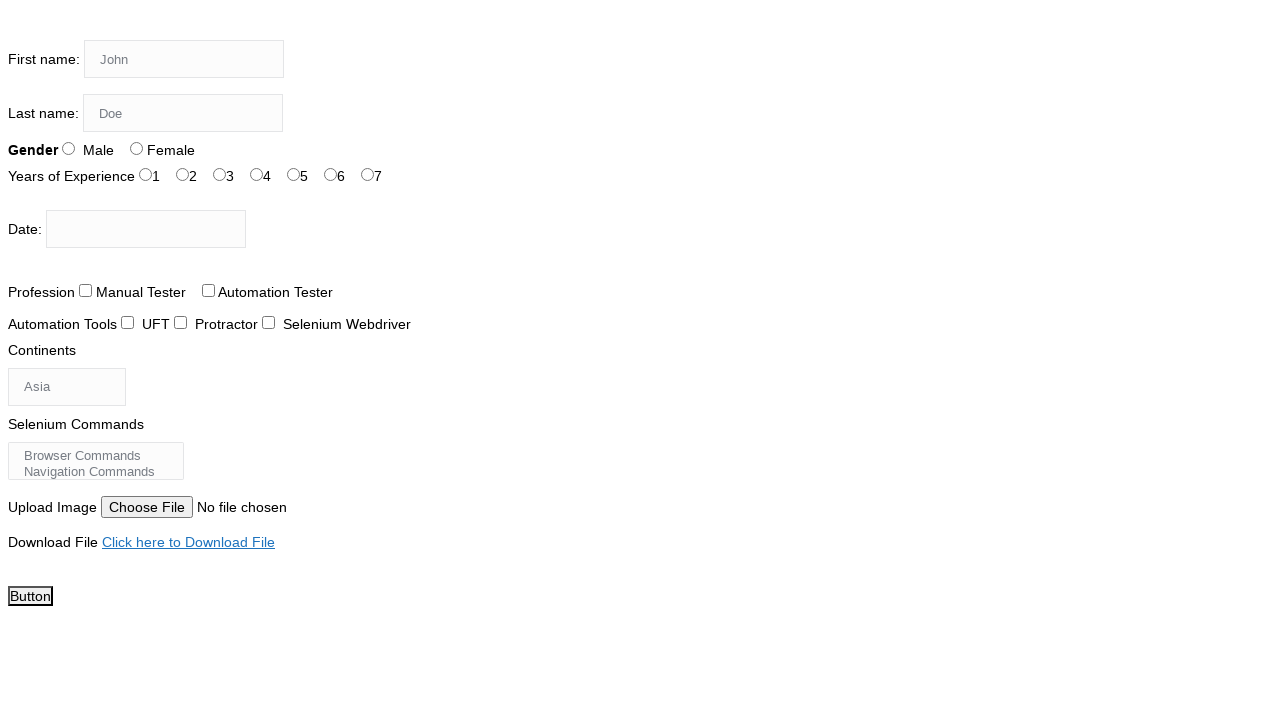

Selected male gender option at (136, 148) on #sex-1
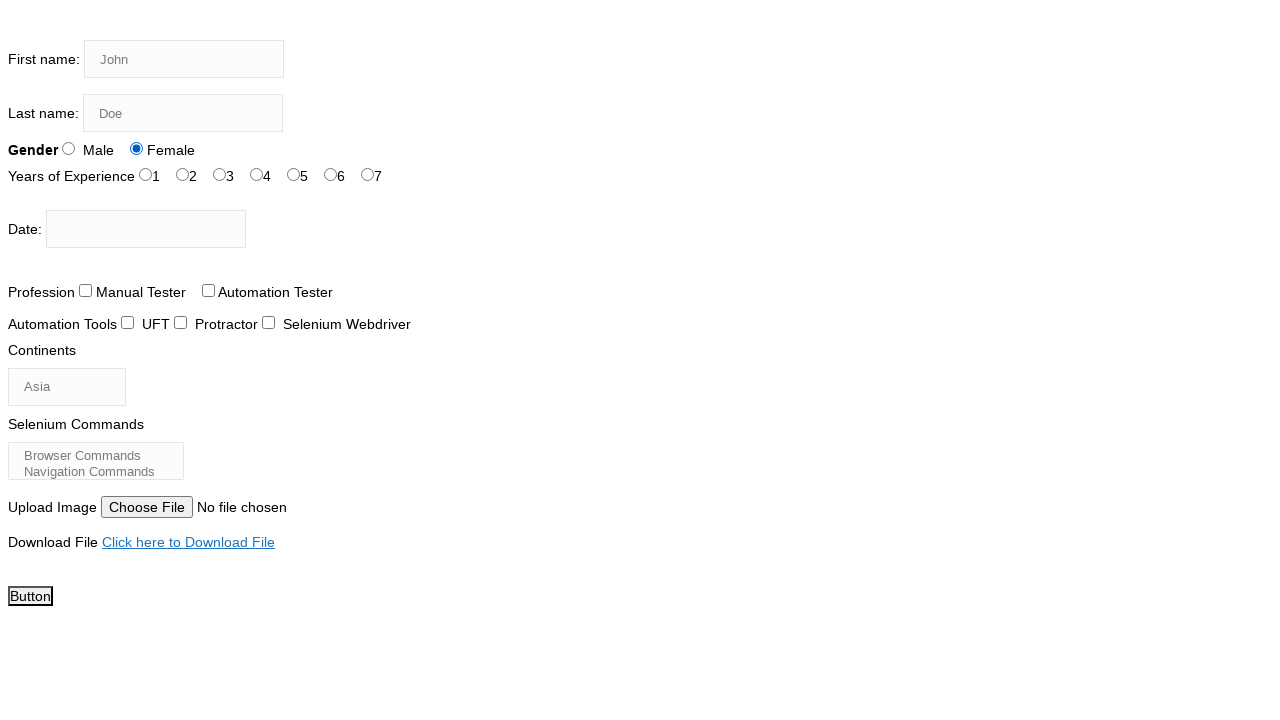

Selected experience level at (182, 174) on #exp-1
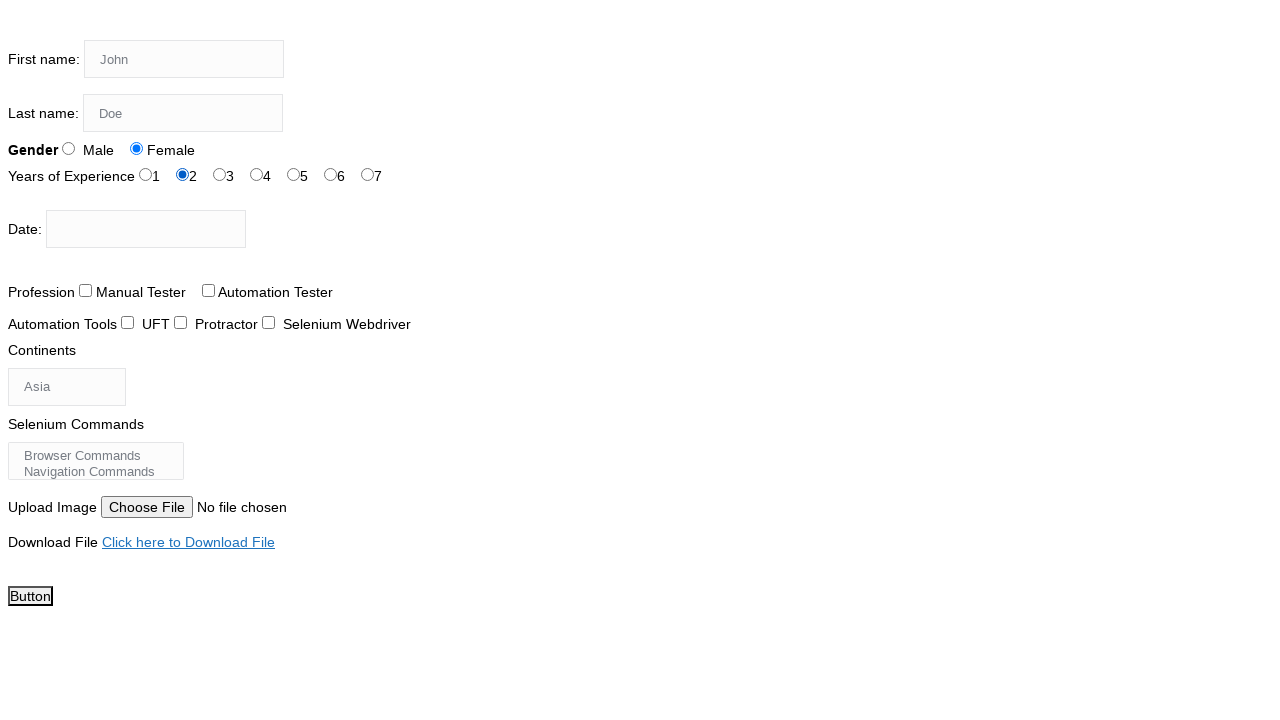

Filled date picker with '24Dec2024' on #datepicker
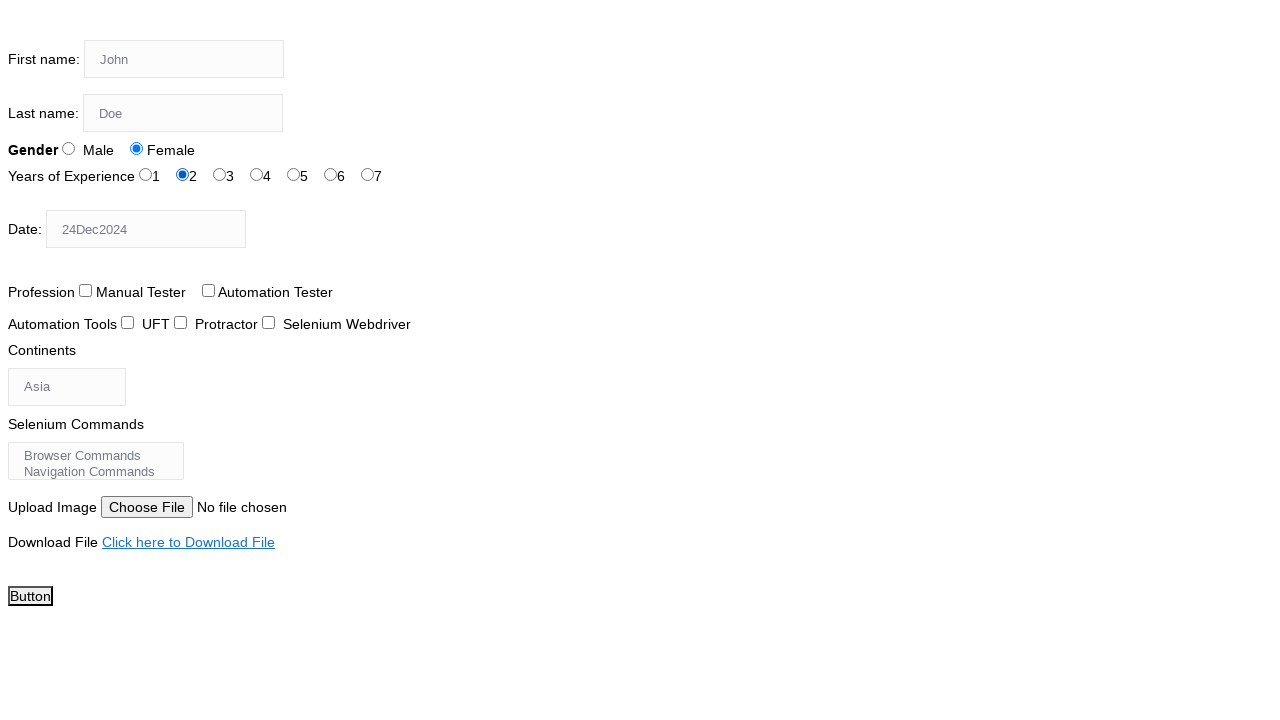

Selected profession option at (208, 290) on #profession-1
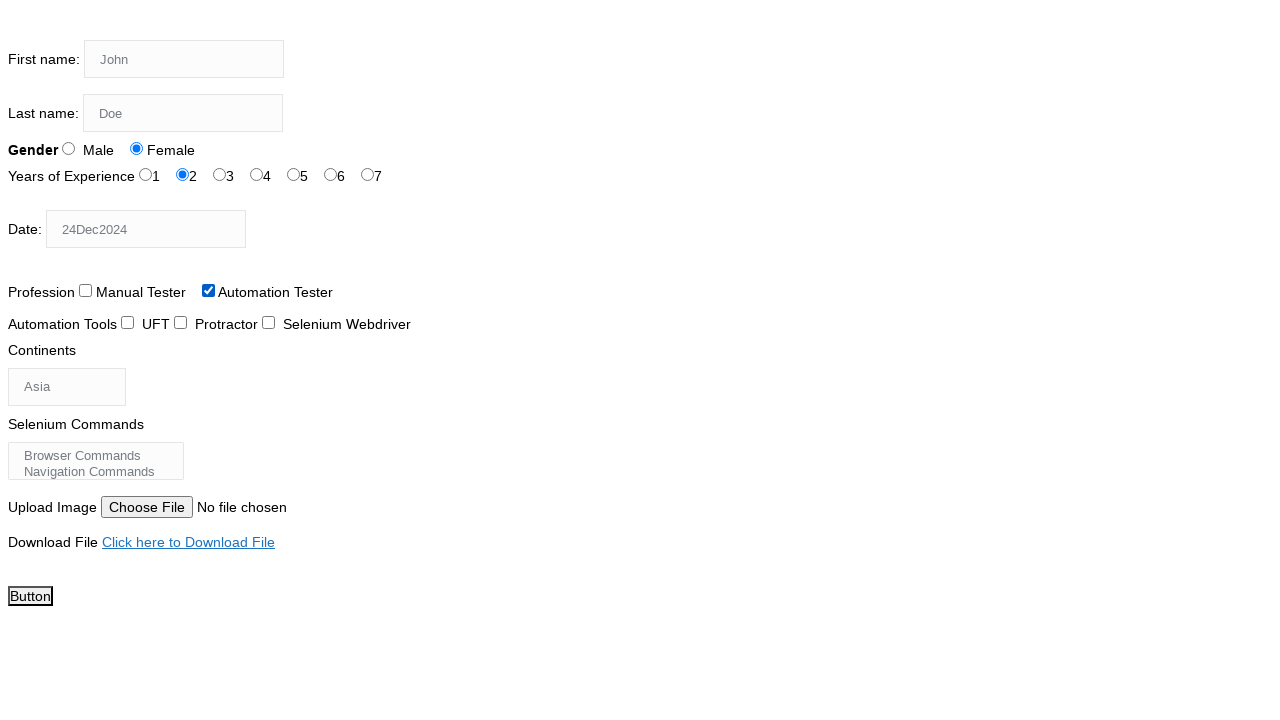

Selected tool option at (268, 322) on #tool-2
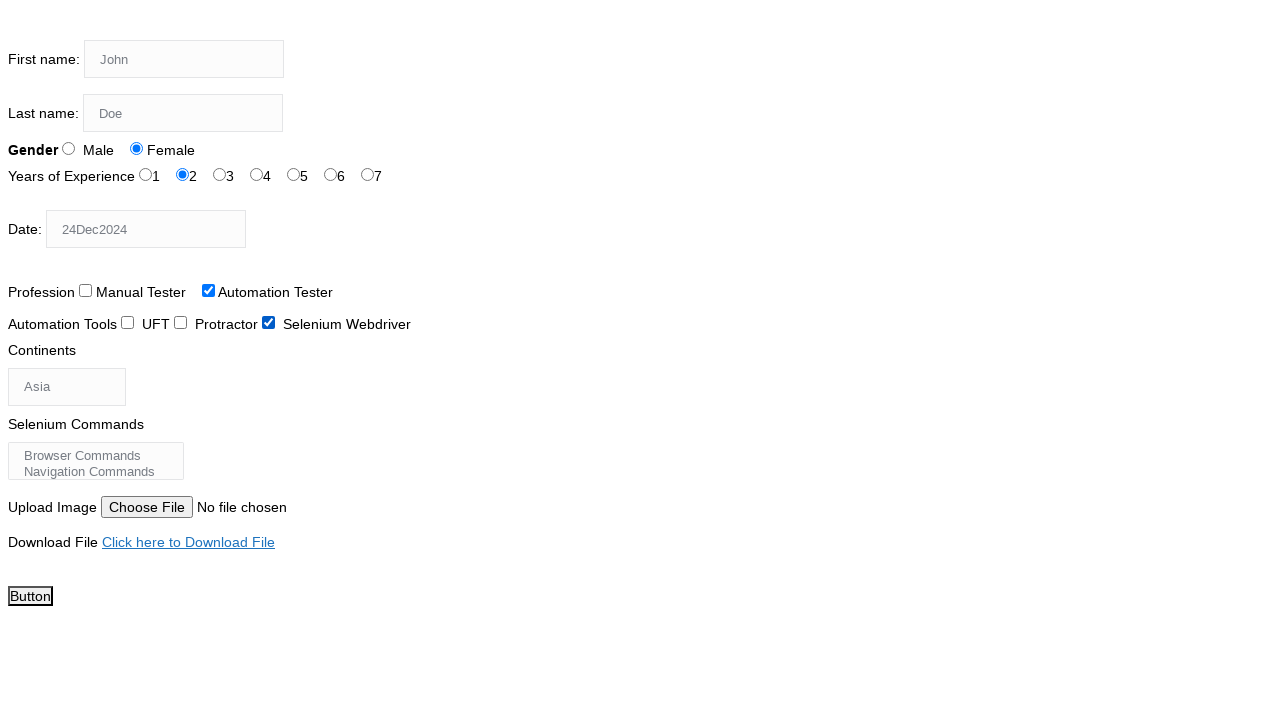

Selected 'Australia' from continents dropdown on select[name='continents']
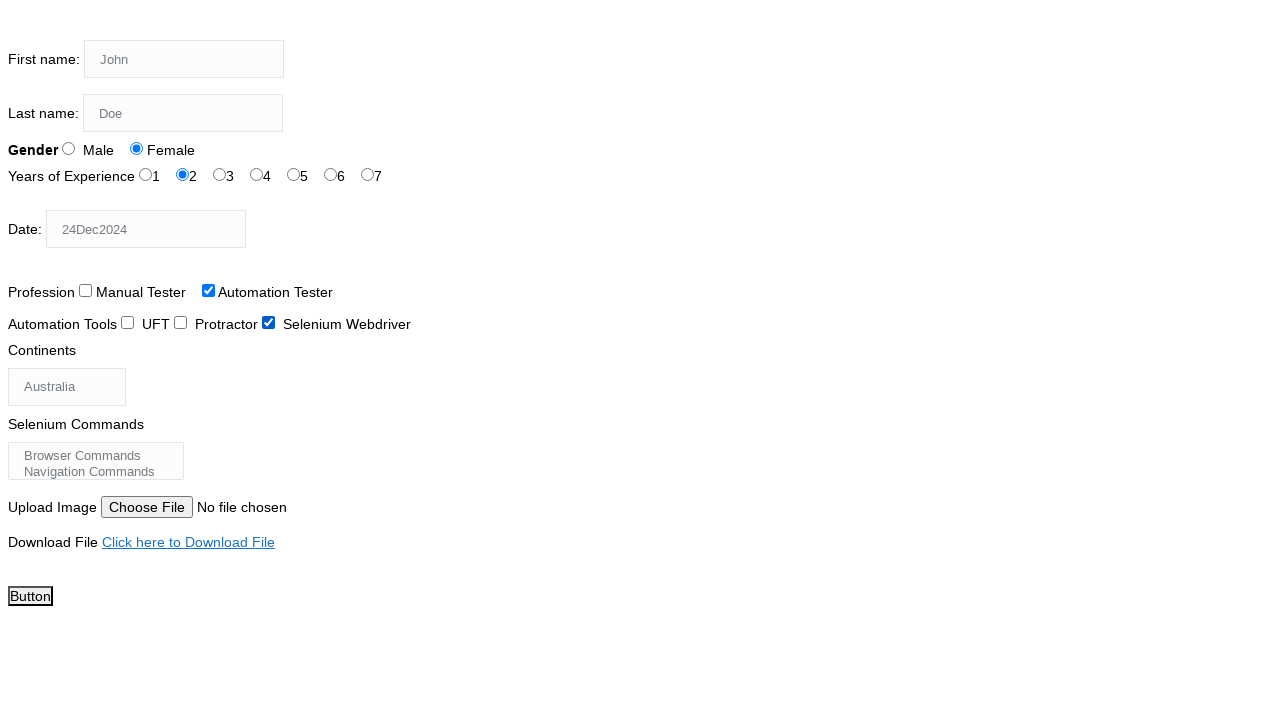

Clicked submit button to complete form submission at (30, 596) on #submit
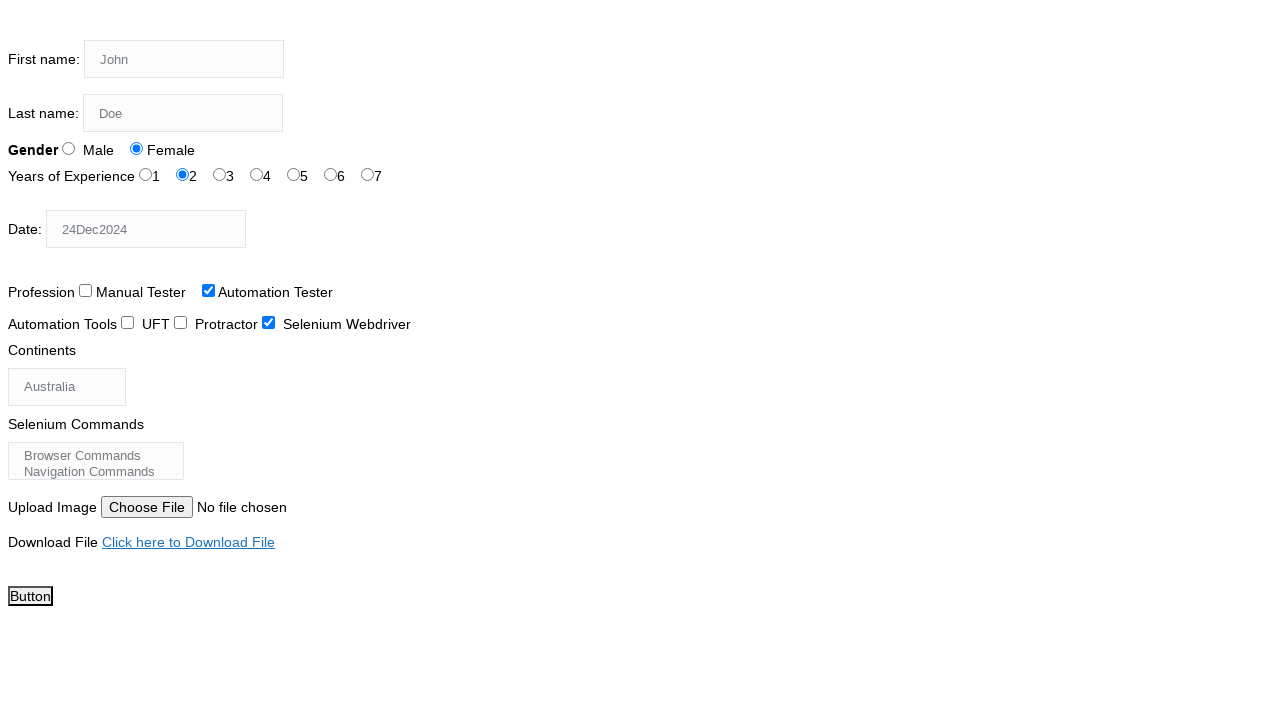

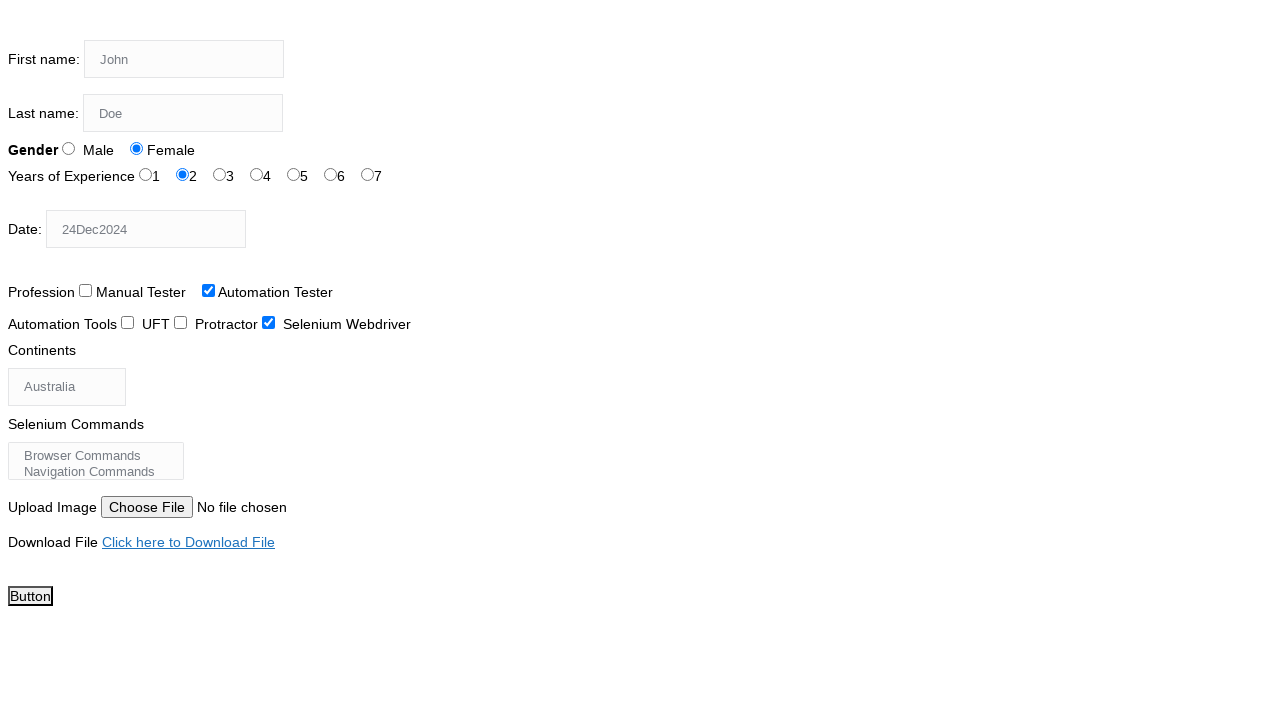